Tests a sign-up form by filling in first name, last name, and email fields, then submitting the form

Starting URL: http://secure-retreat-92358.herokuapp.com/

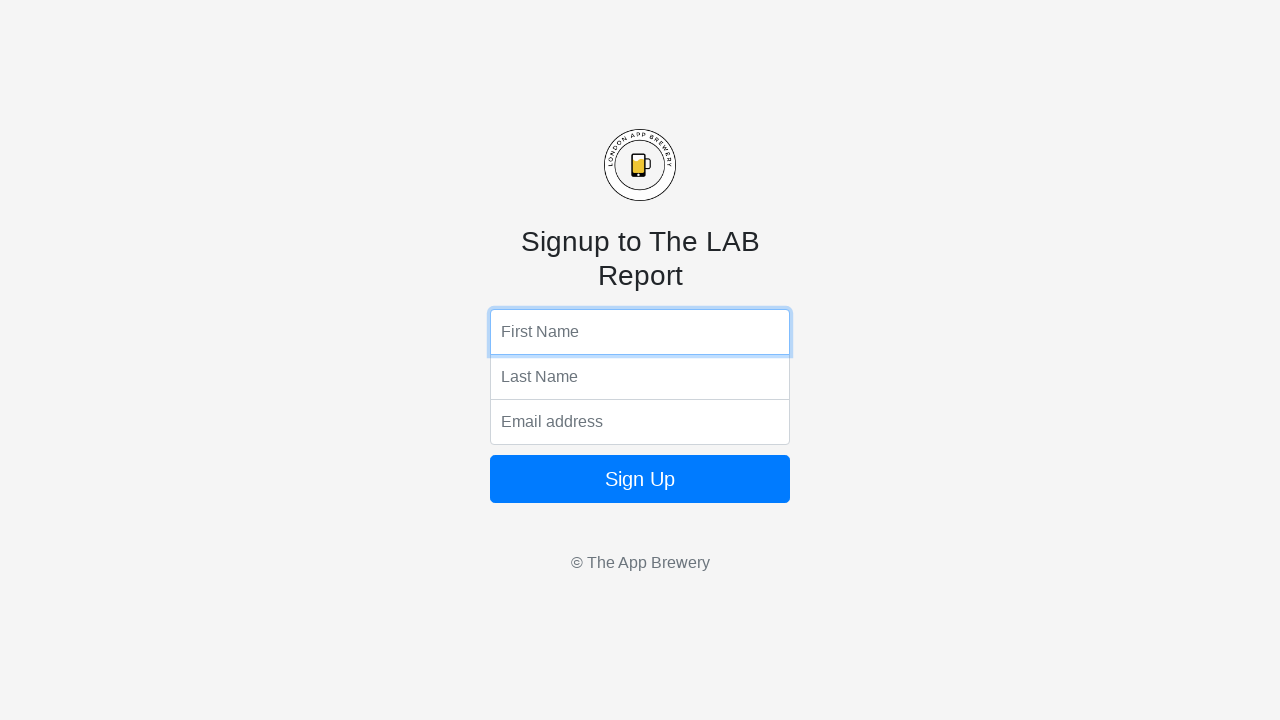

Filled first name field with 'Jordan' on input[name='fName']
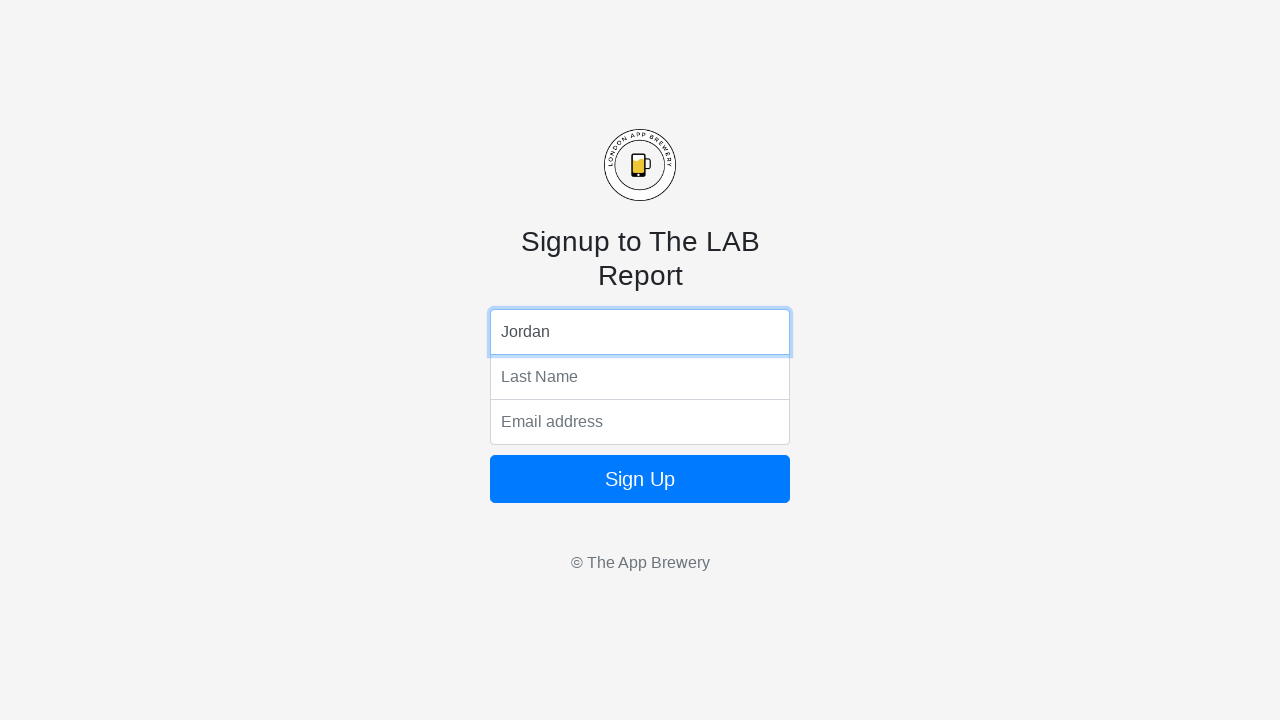

Filled last name field with 'Mitchell' on input[name='lName']
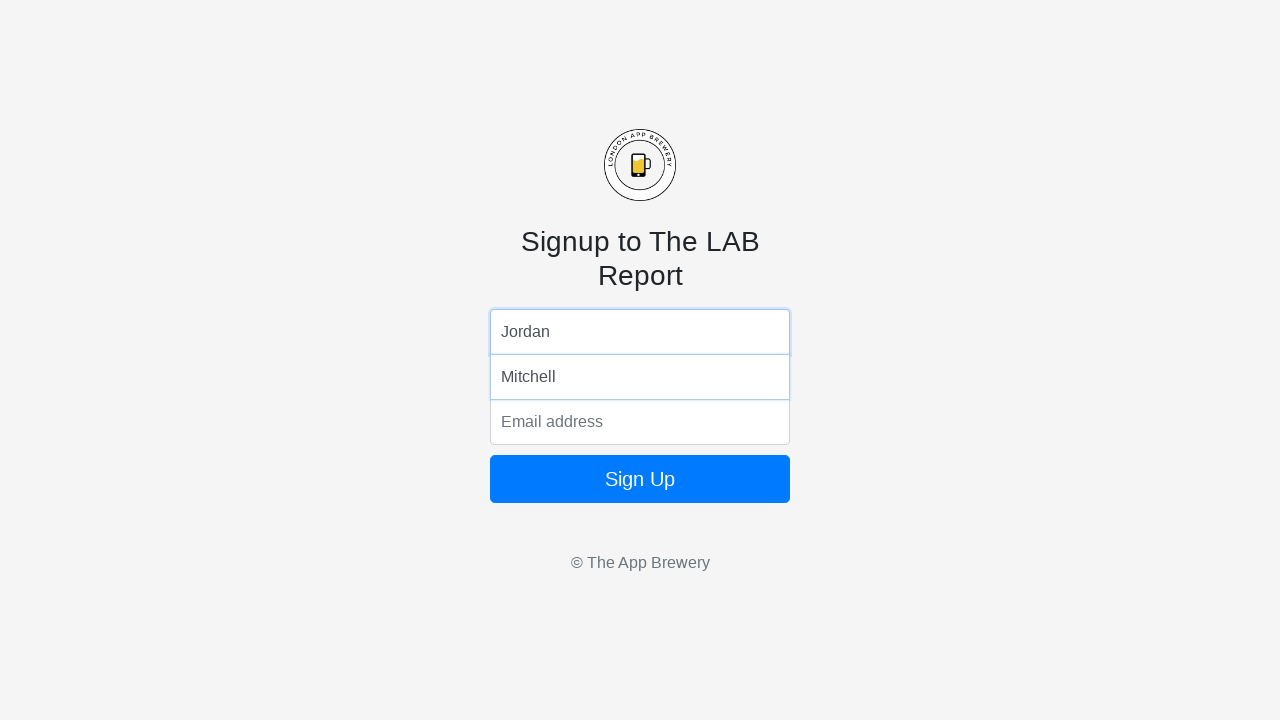

Filled email field with 'jordan.mitchell@testmail.com' on input[name='email']
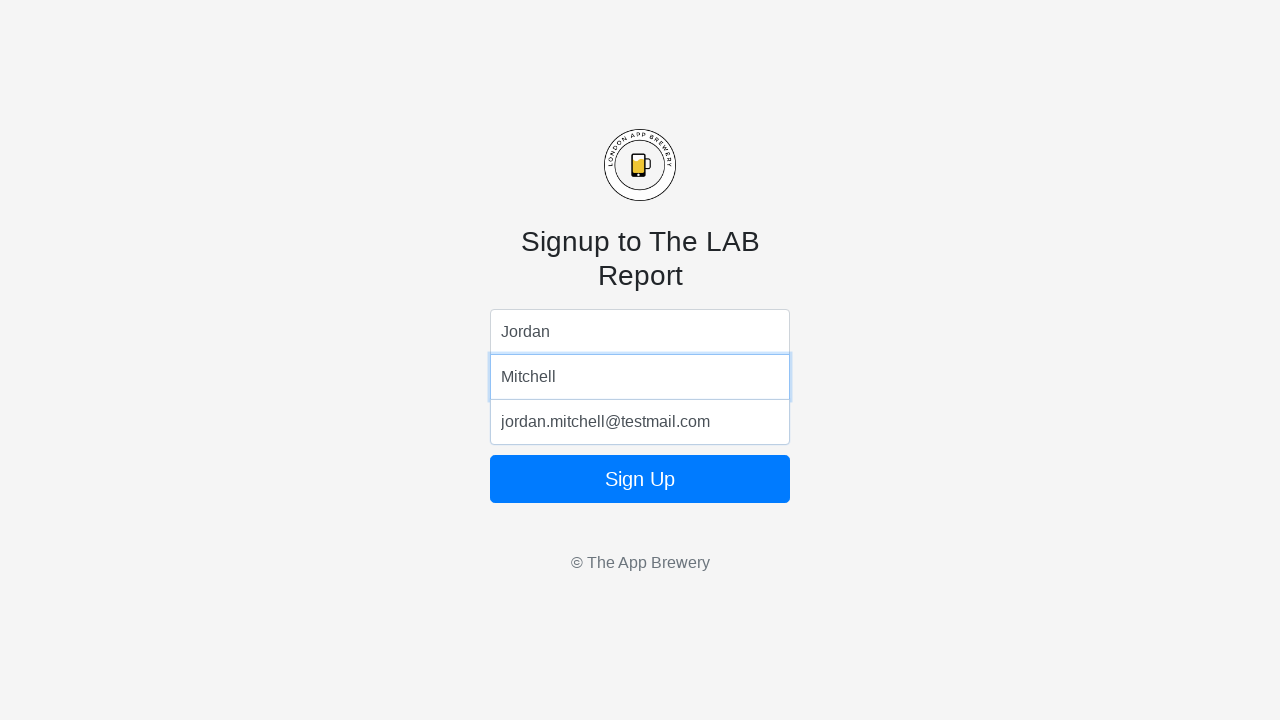

Submitted the sign-up form by pressing Enter on input[name='email']
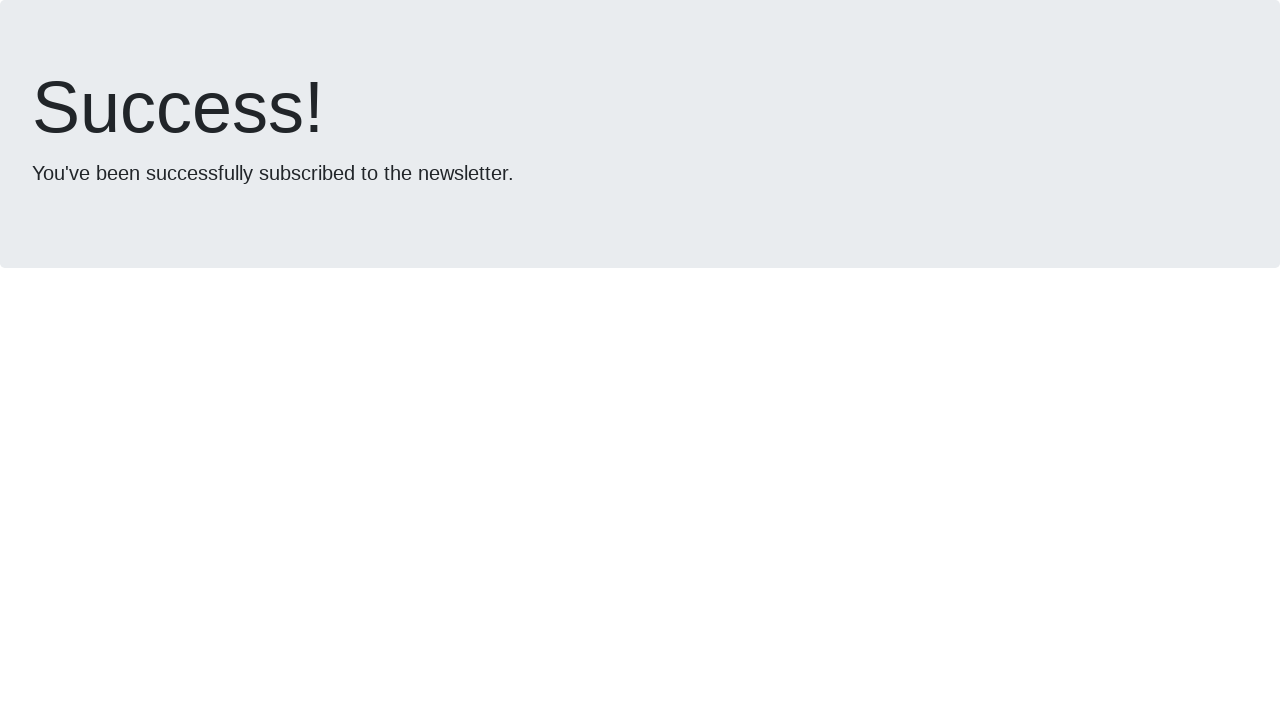

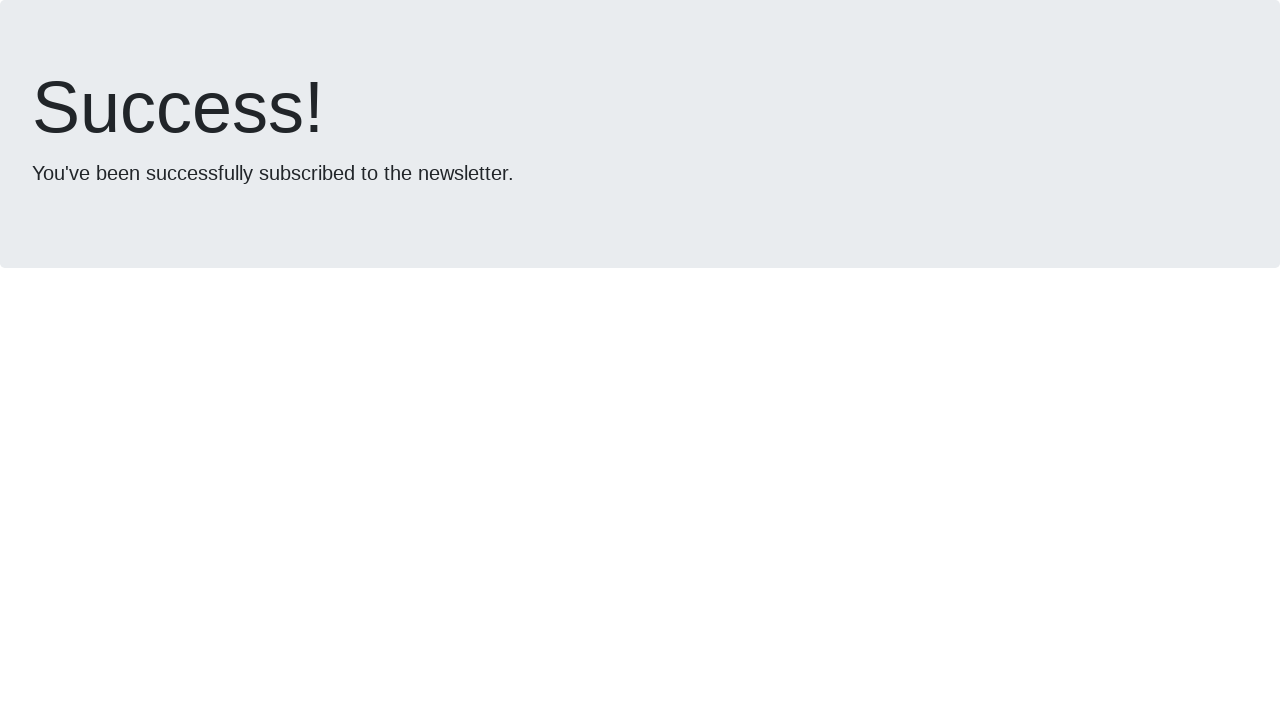